Verifies that the WebdriverIO homepage has the correct title

Starting URL: https://webdriver.io

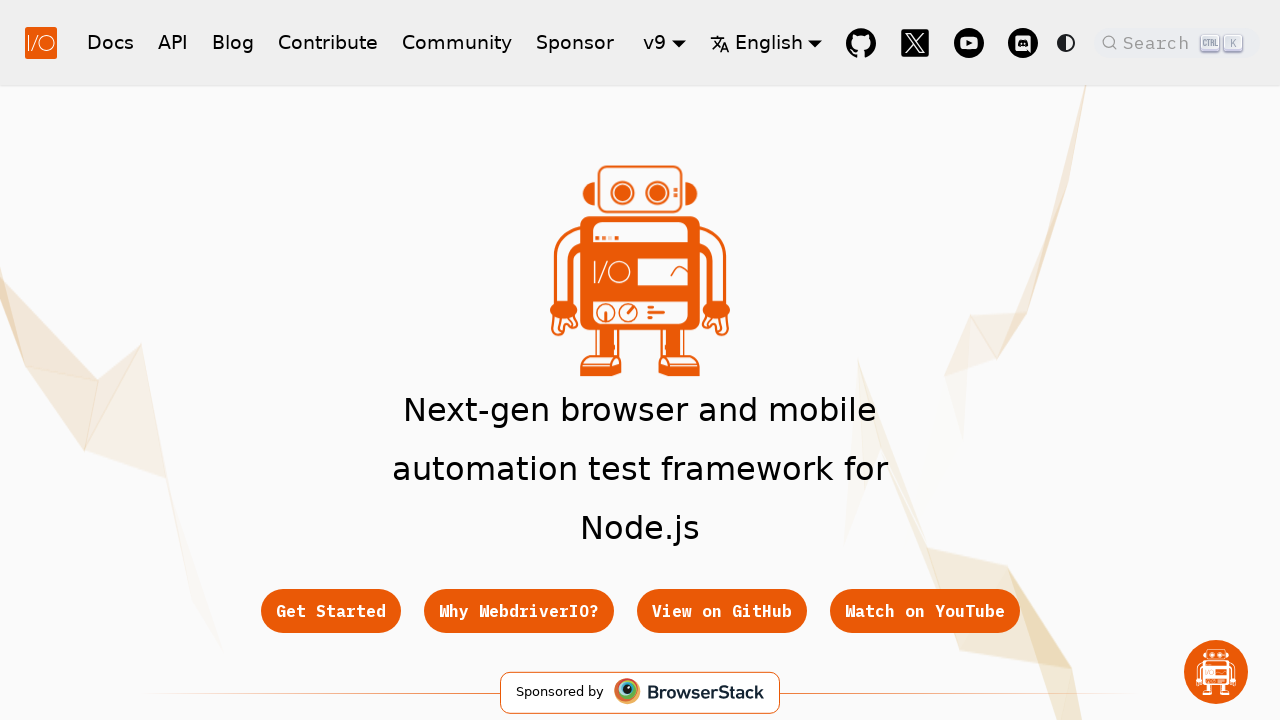

Waited for page DOM to be fully loaded
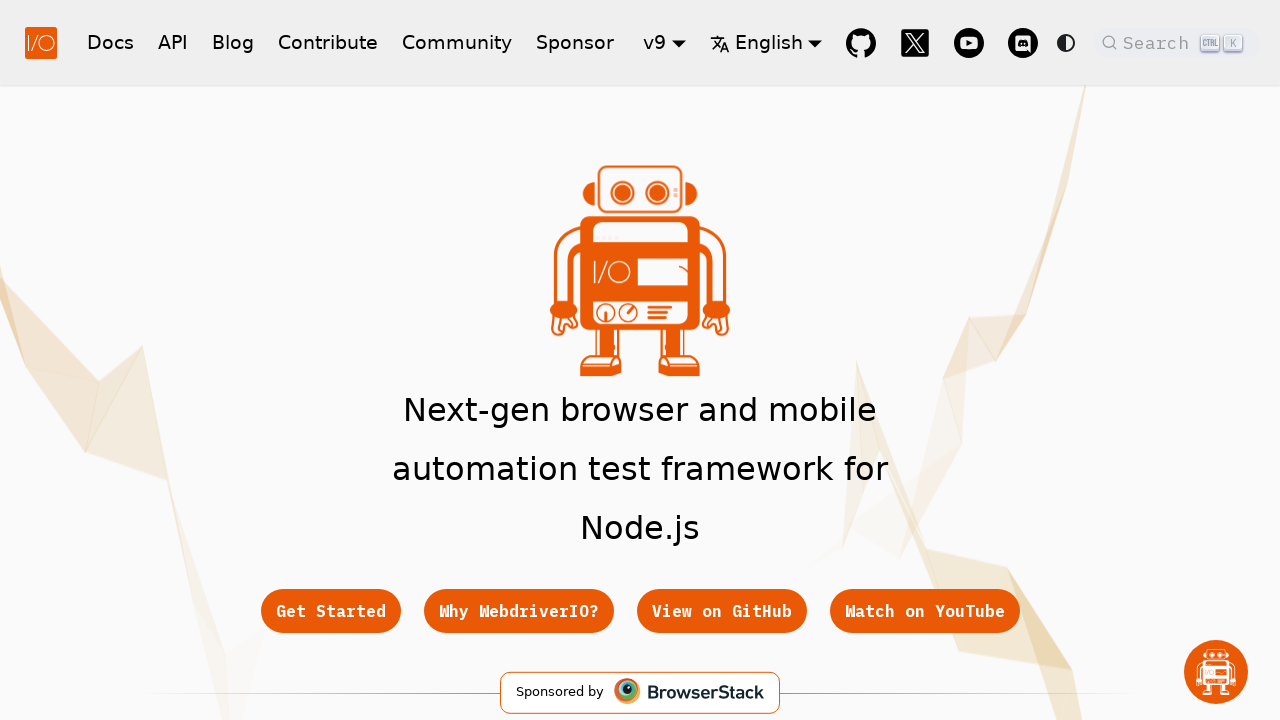

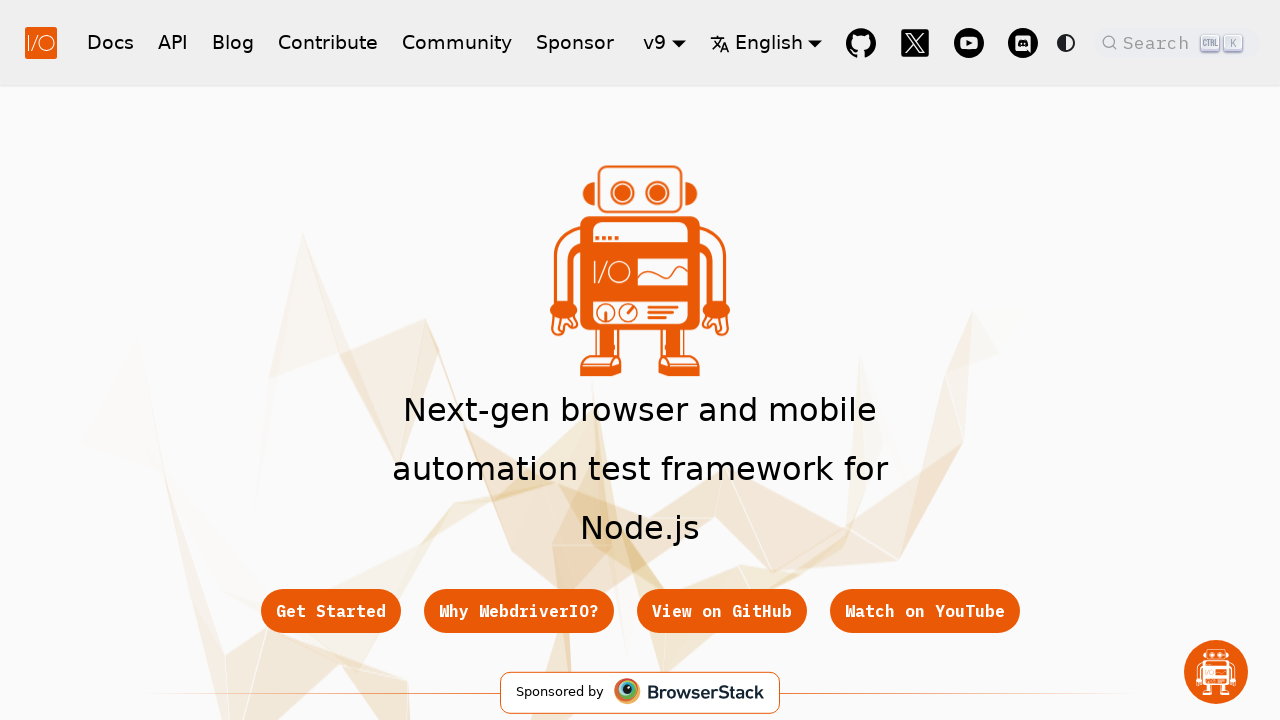